Navigates to a movie/show listing page, waits for items to load, then navigates to a detail page and verifies the detail content is displayed.

Starting URL: https://spa2.scrape.center/page/1

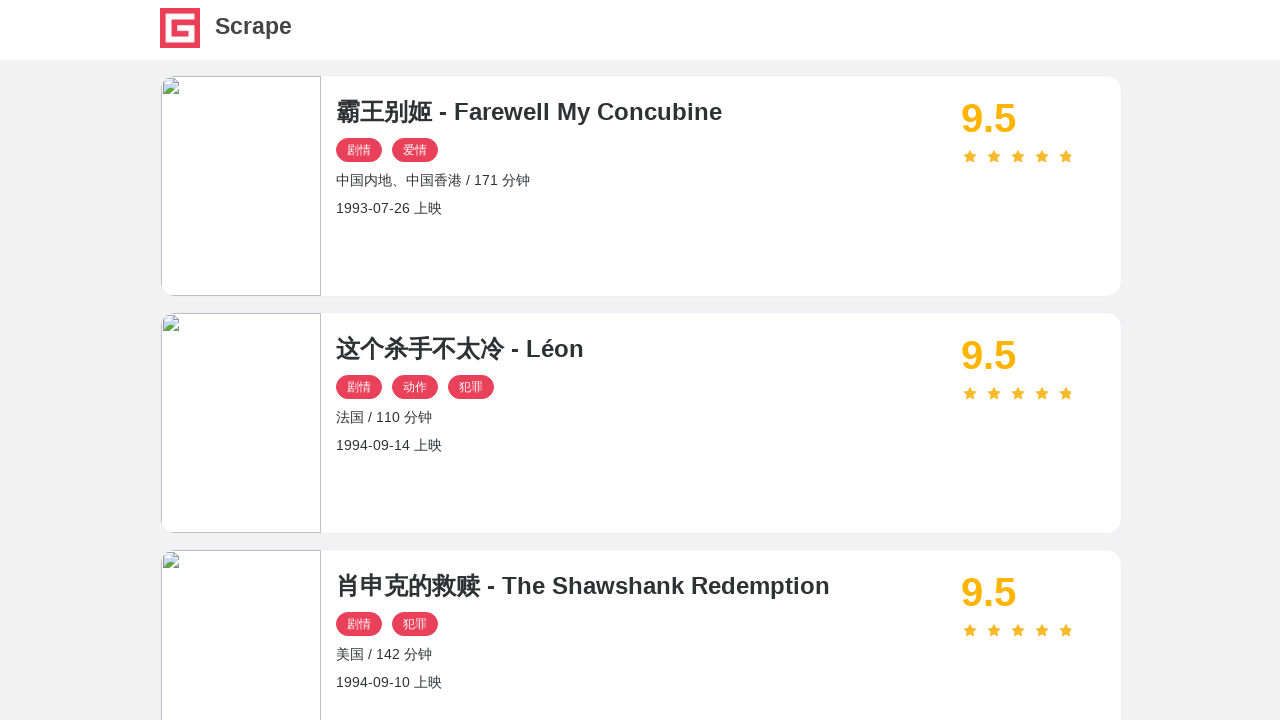

Navigated to movie/show listing page
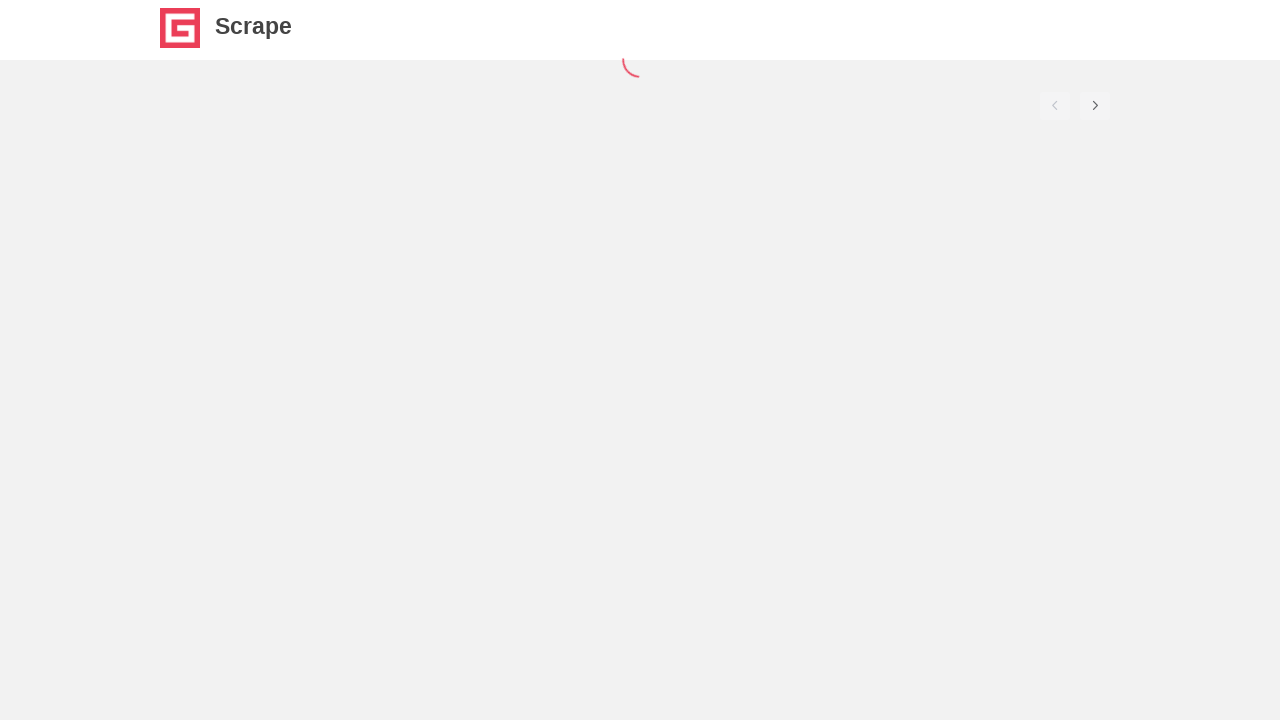

Index items loaded on listing page
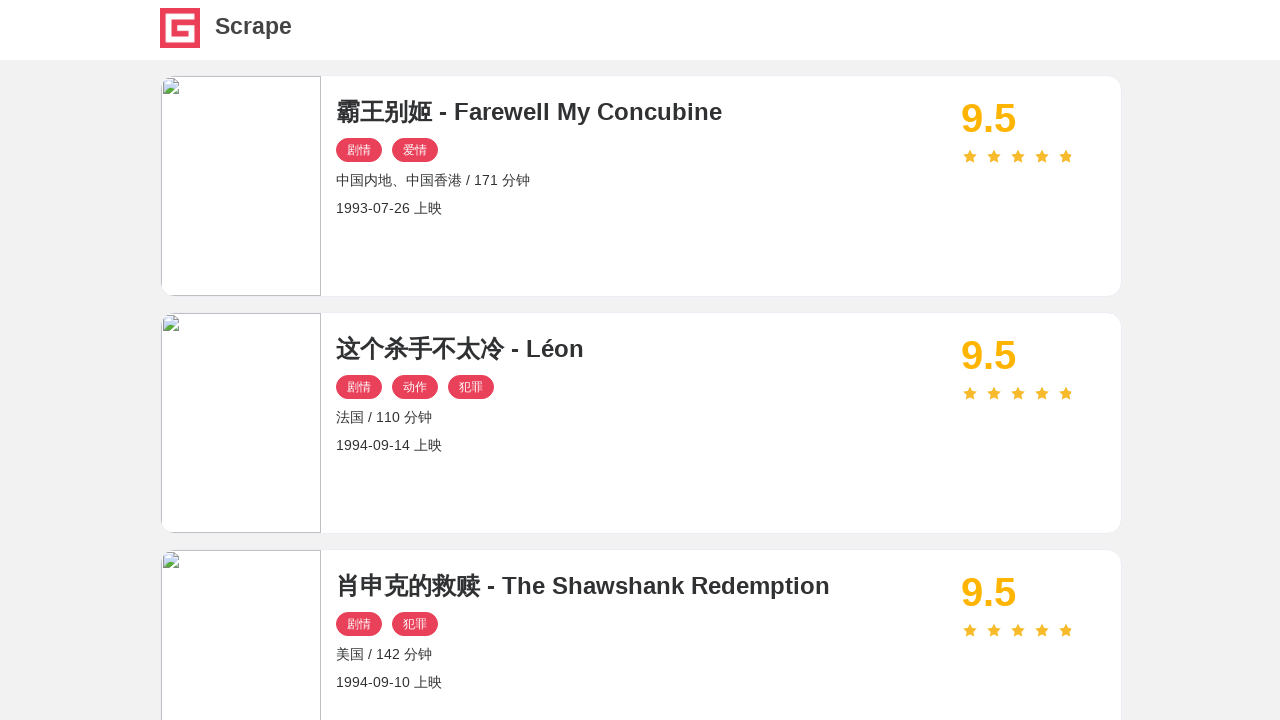

Located first item link in index
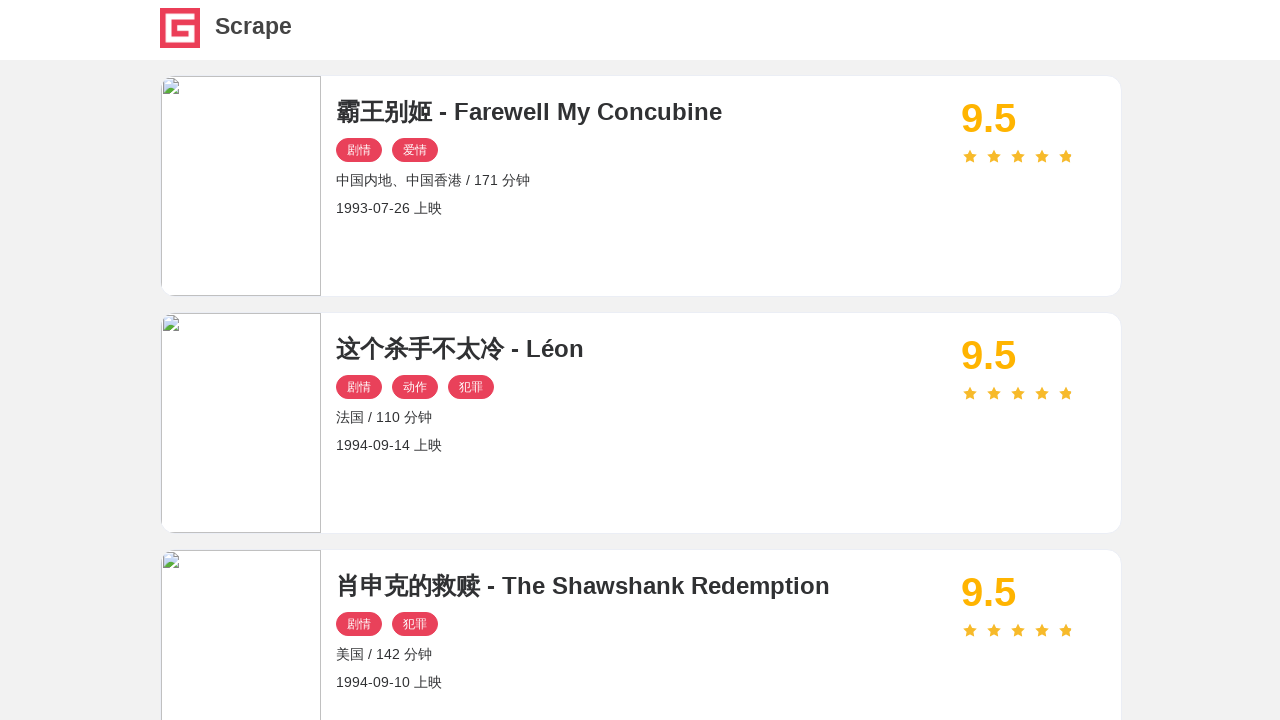

Retrieved detail URL from first item
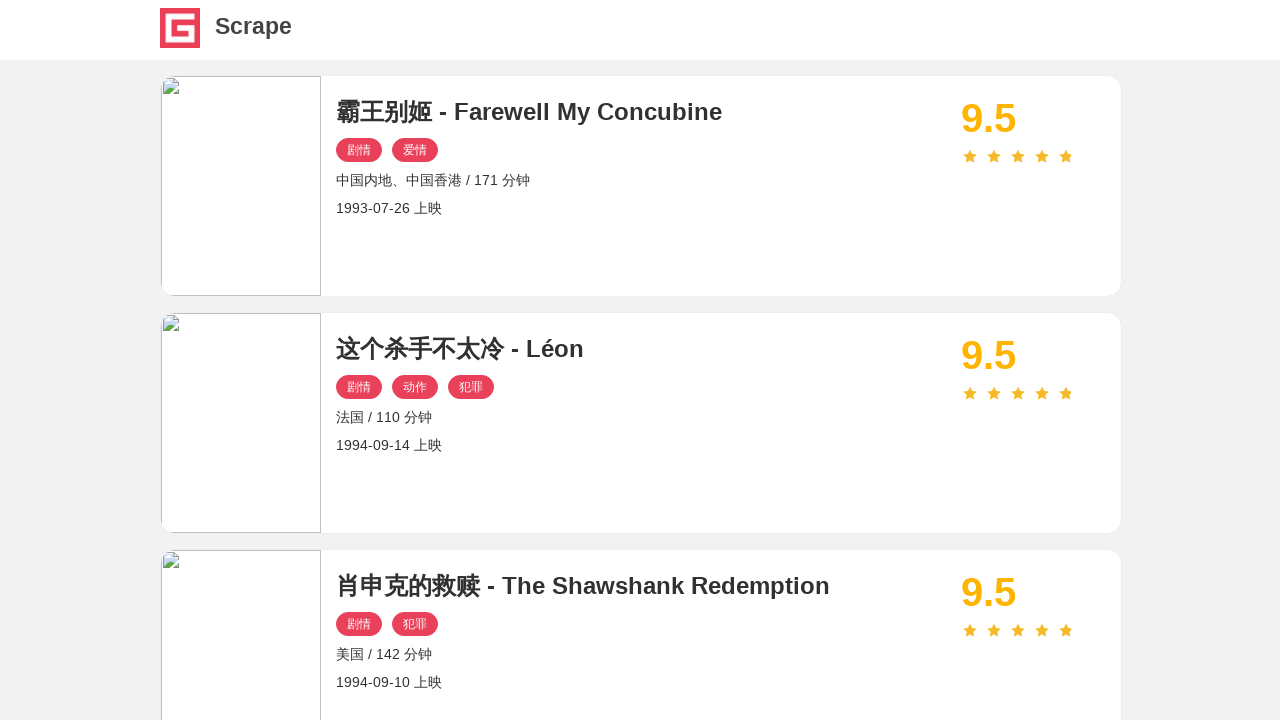

Navigated to detail page
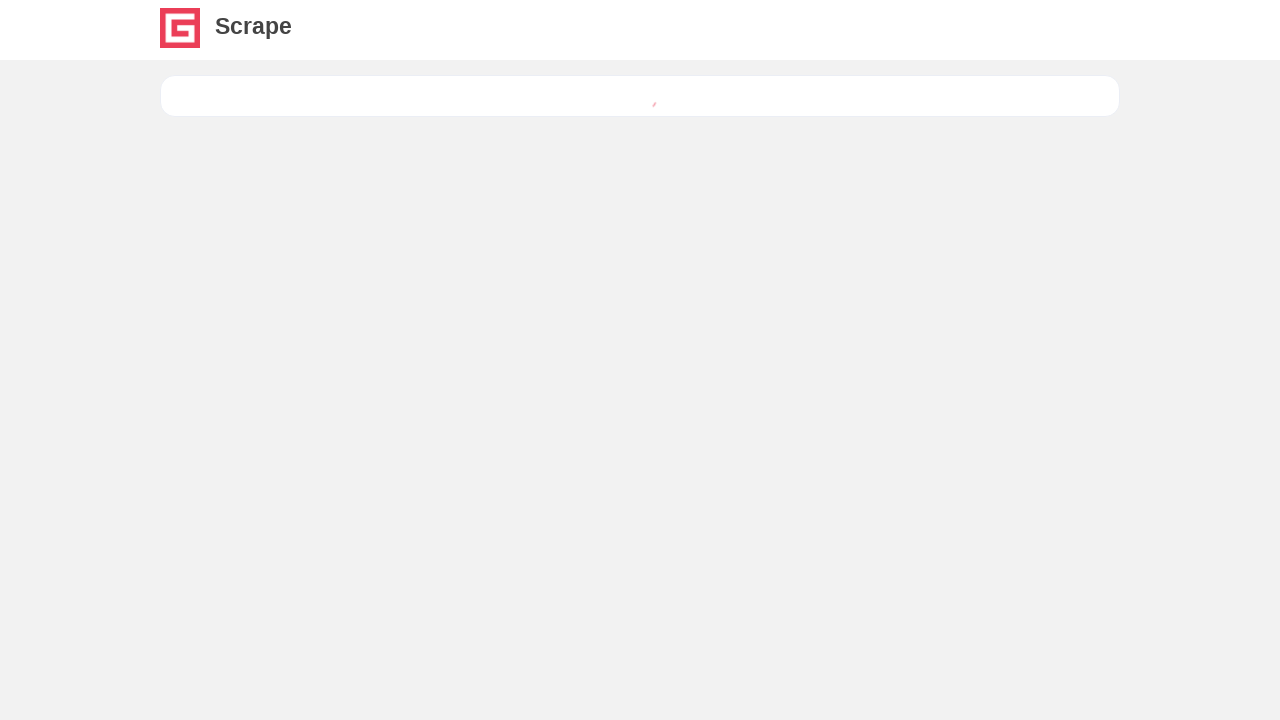

Detail page heading loaded
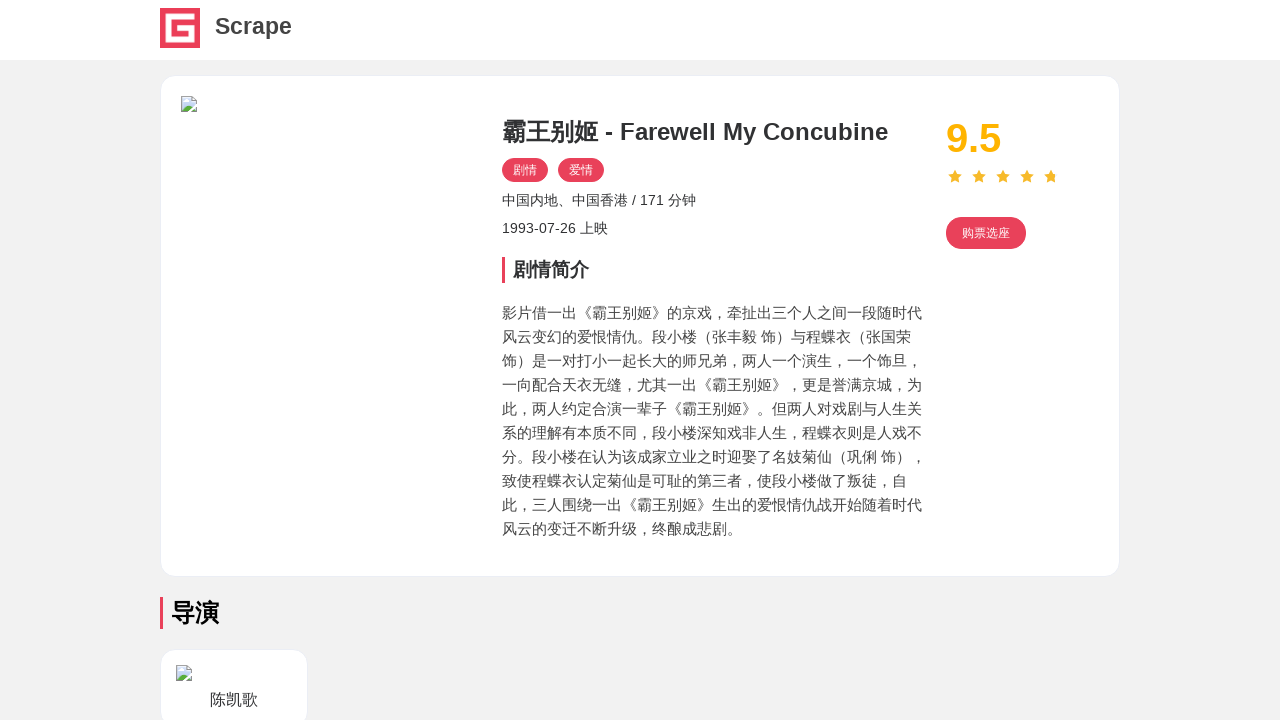

Categories element visible on detail page
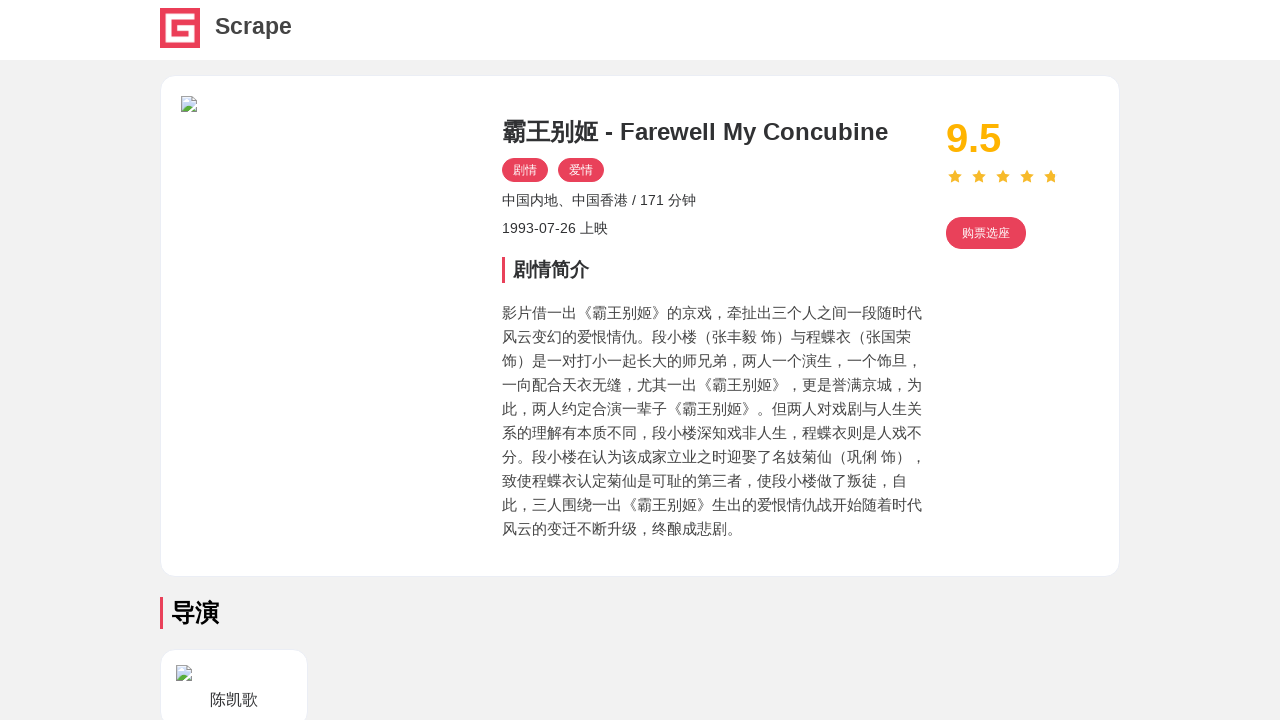

Cover image visible on detail page
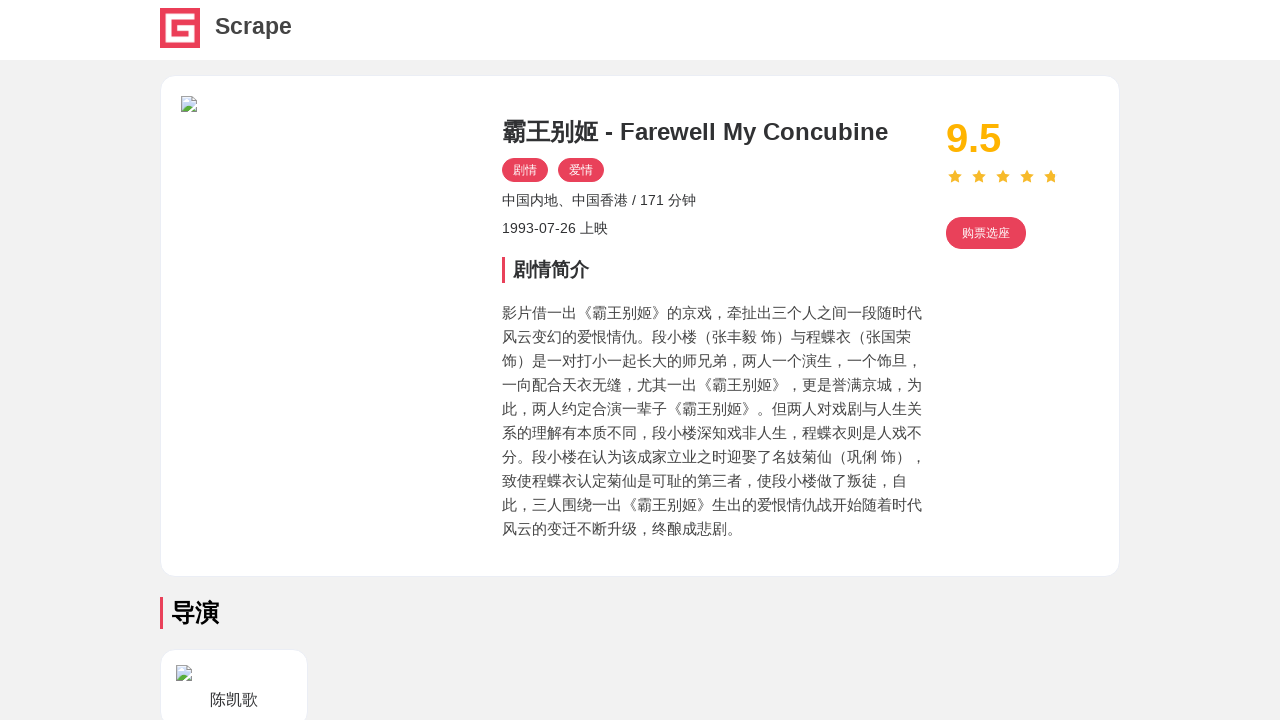

Score element visible on detail page
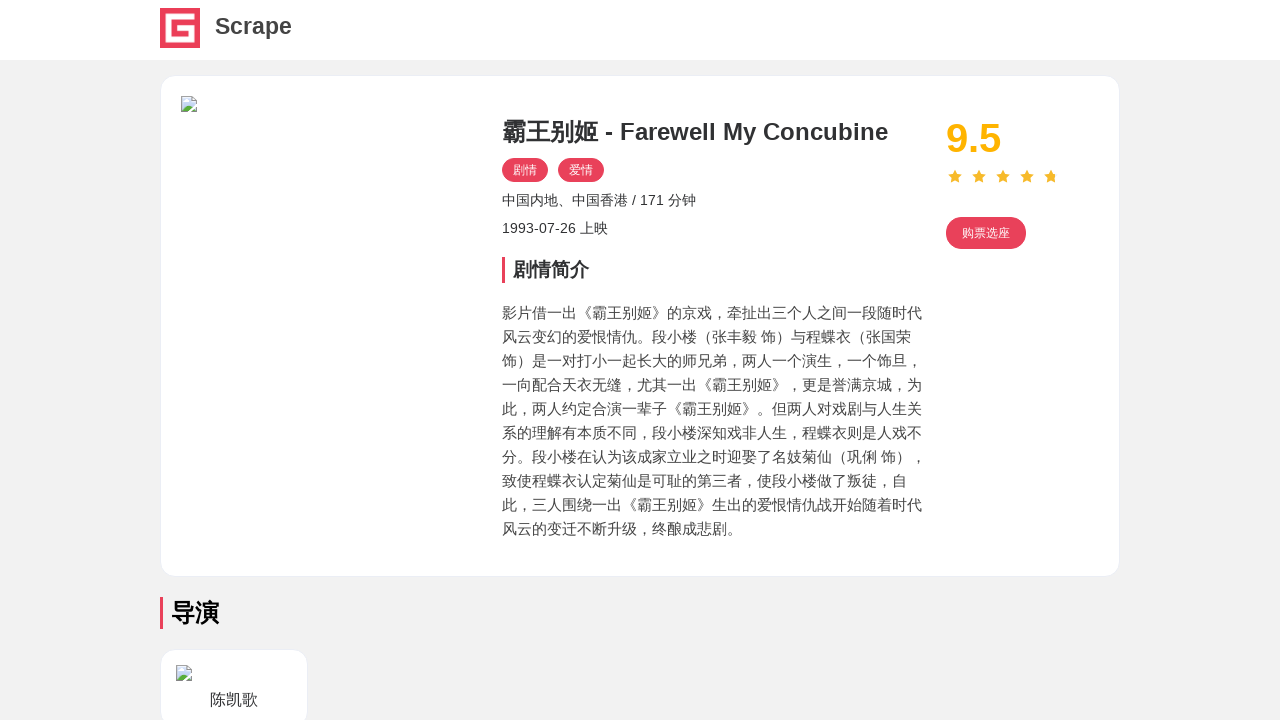

Drama description visible on detail page
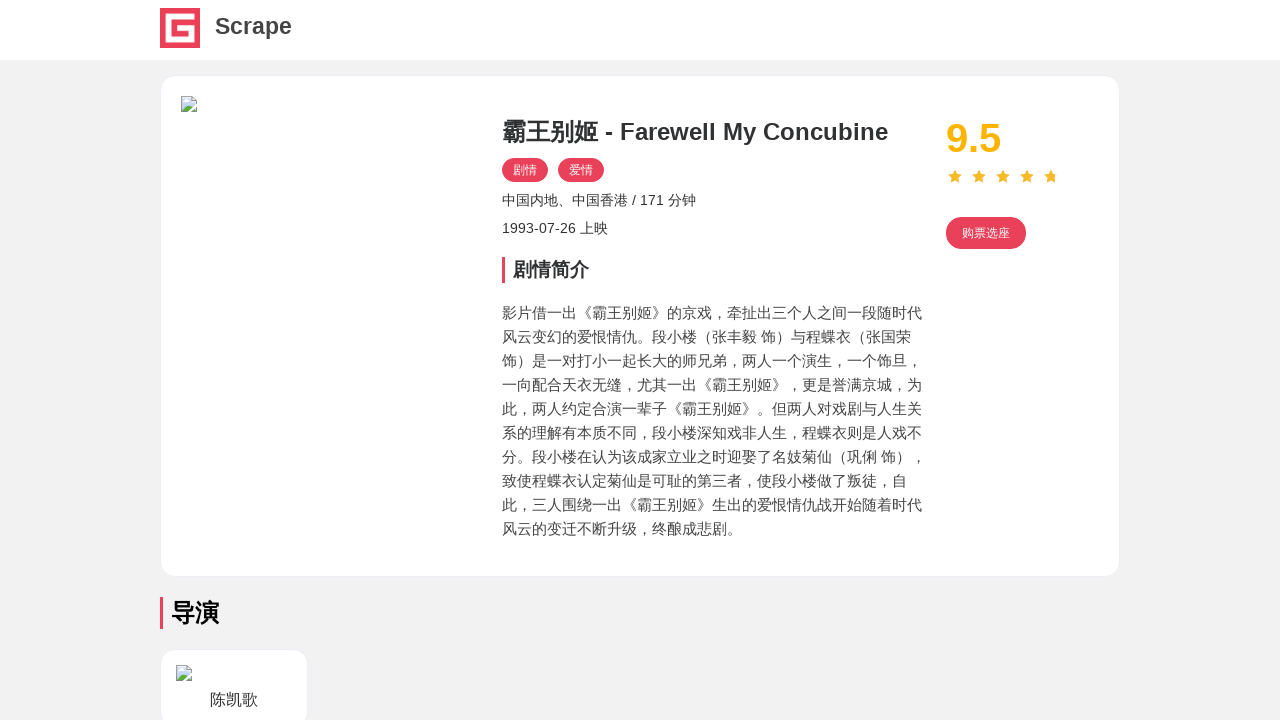

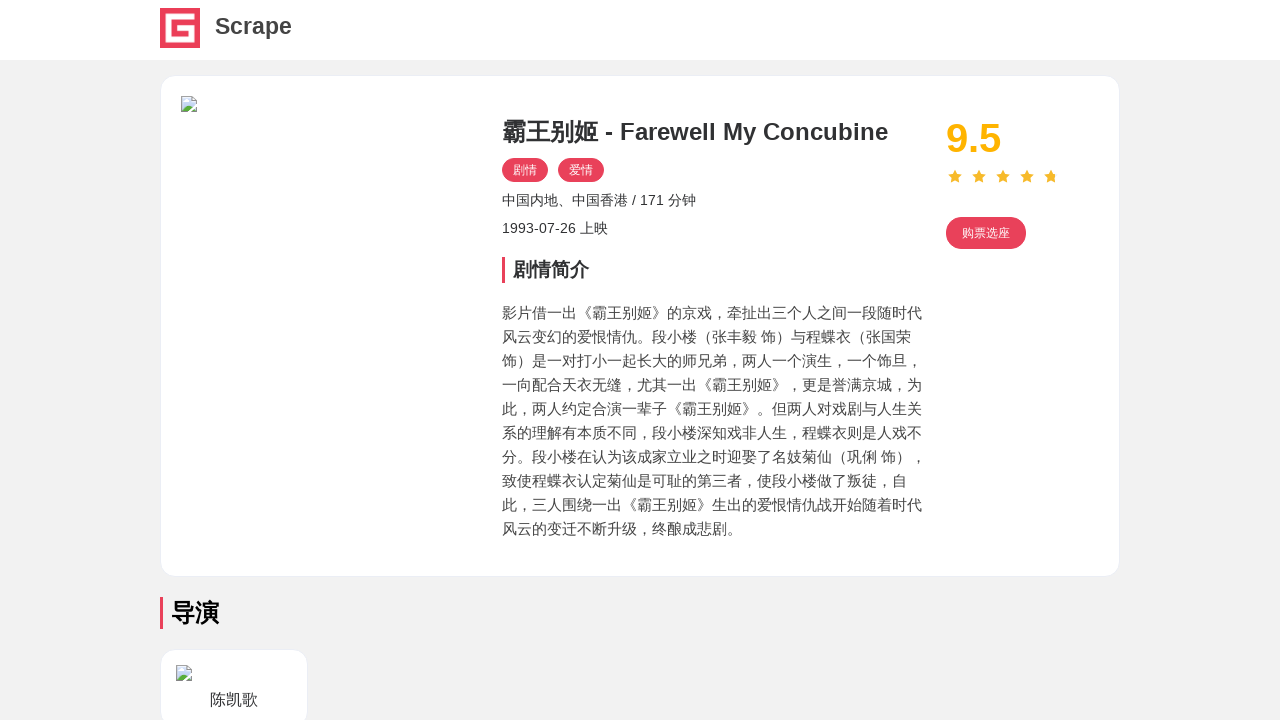